Tests table interaction and autocomplete functionality by scrolling to a table, extracting row data, and selecting a country from an autocomplete dropdown

Starting URL: https://rahulshettyacademy.com/AutomationPractice/

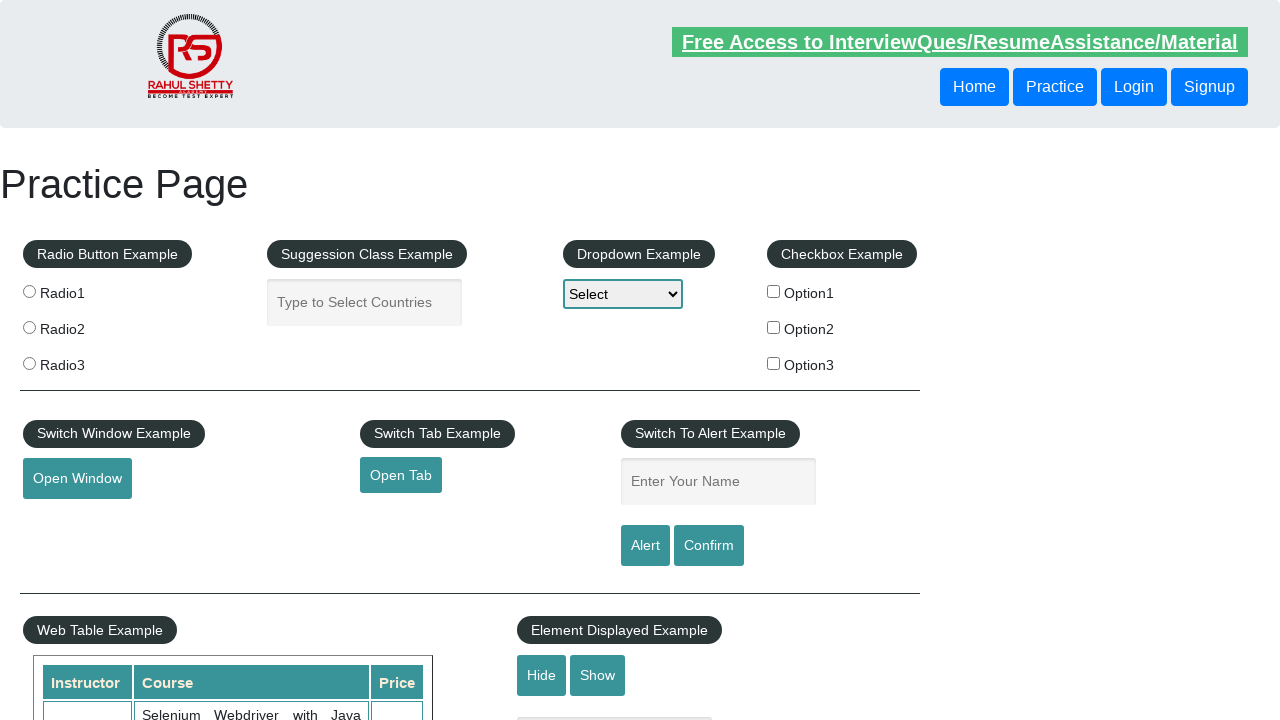

Scrolled to table element with courses
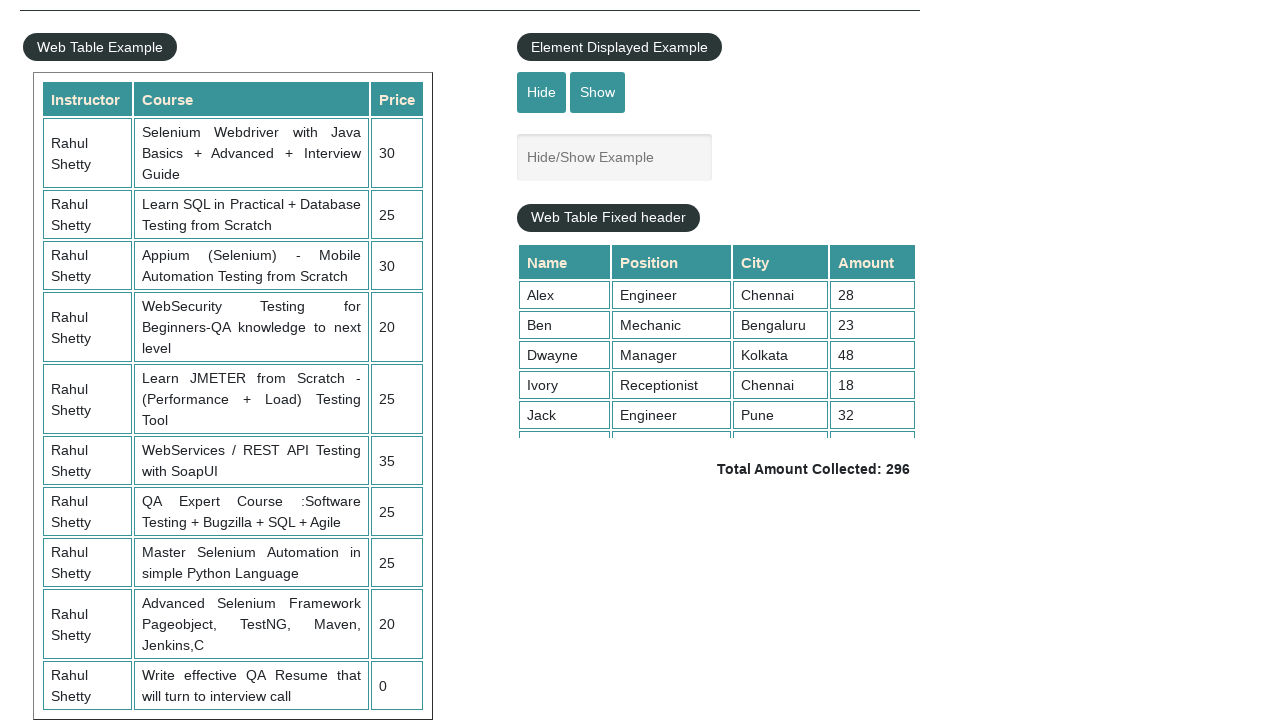

Scrolled within fixed header table to bottom
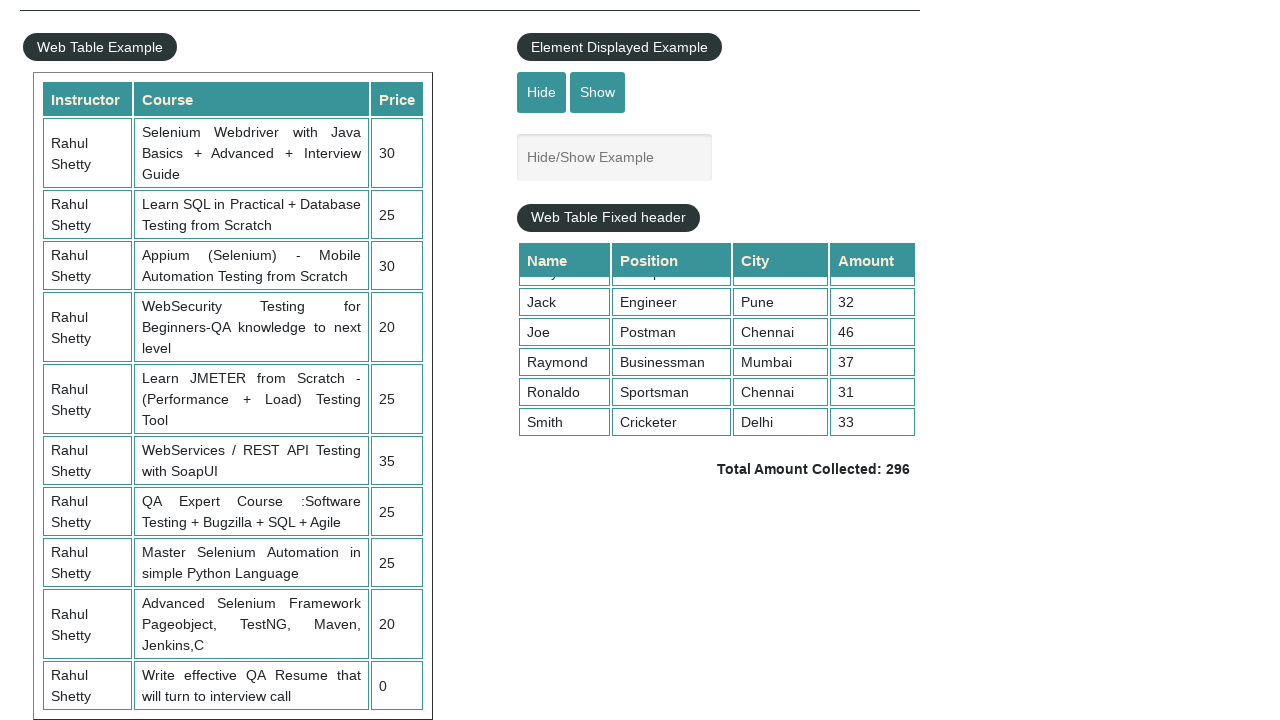

Located table rows, columns, and third row cells
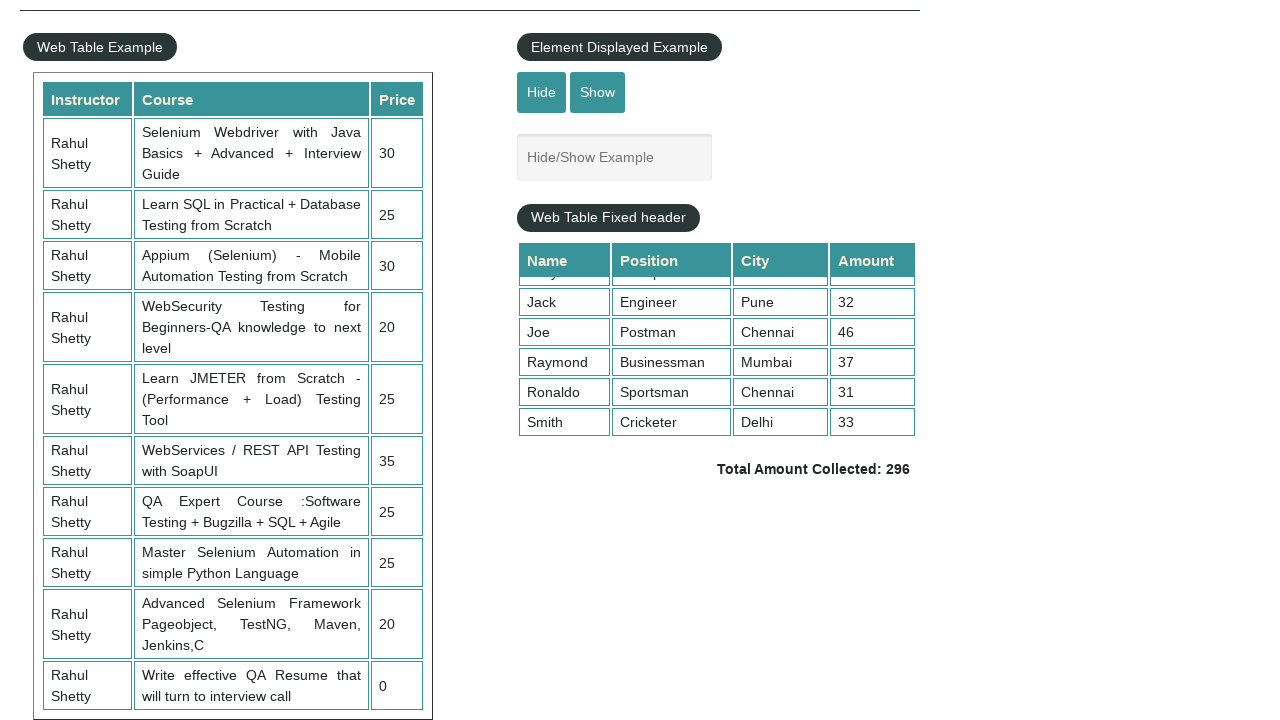

Extracted and printed data from third row of table
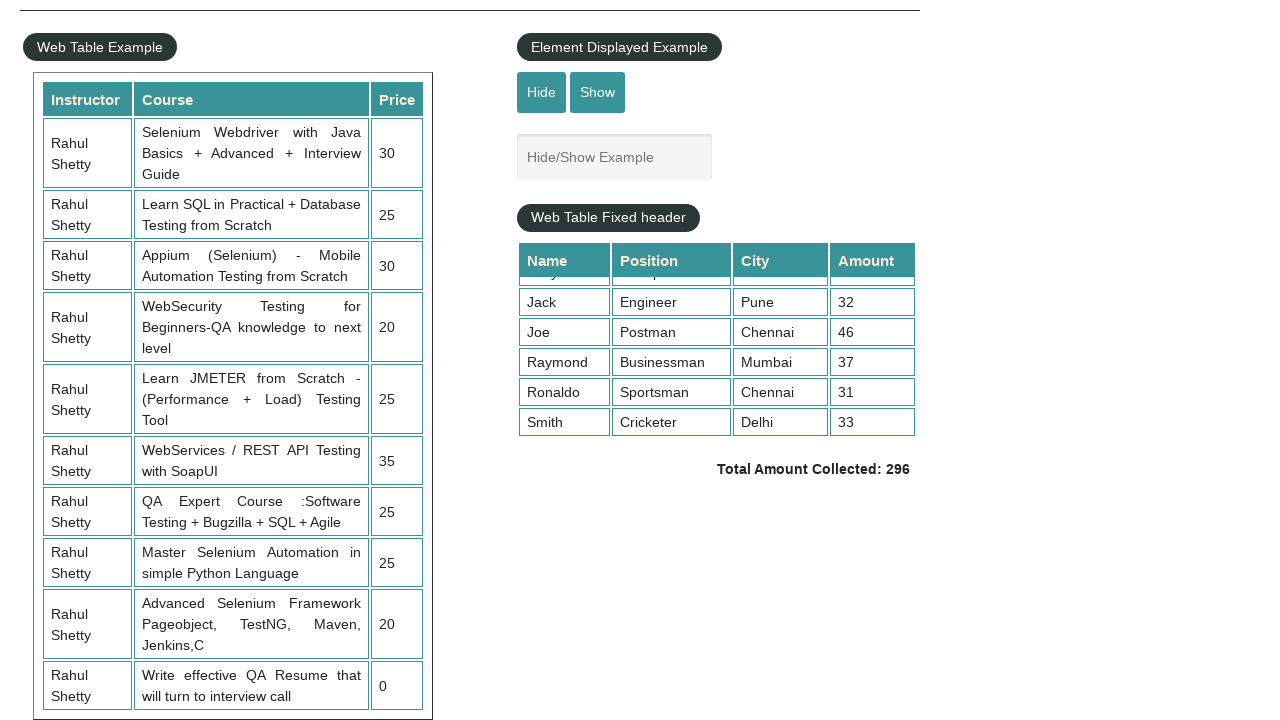

Filled autocomplete field with 'In' on #autocomplete
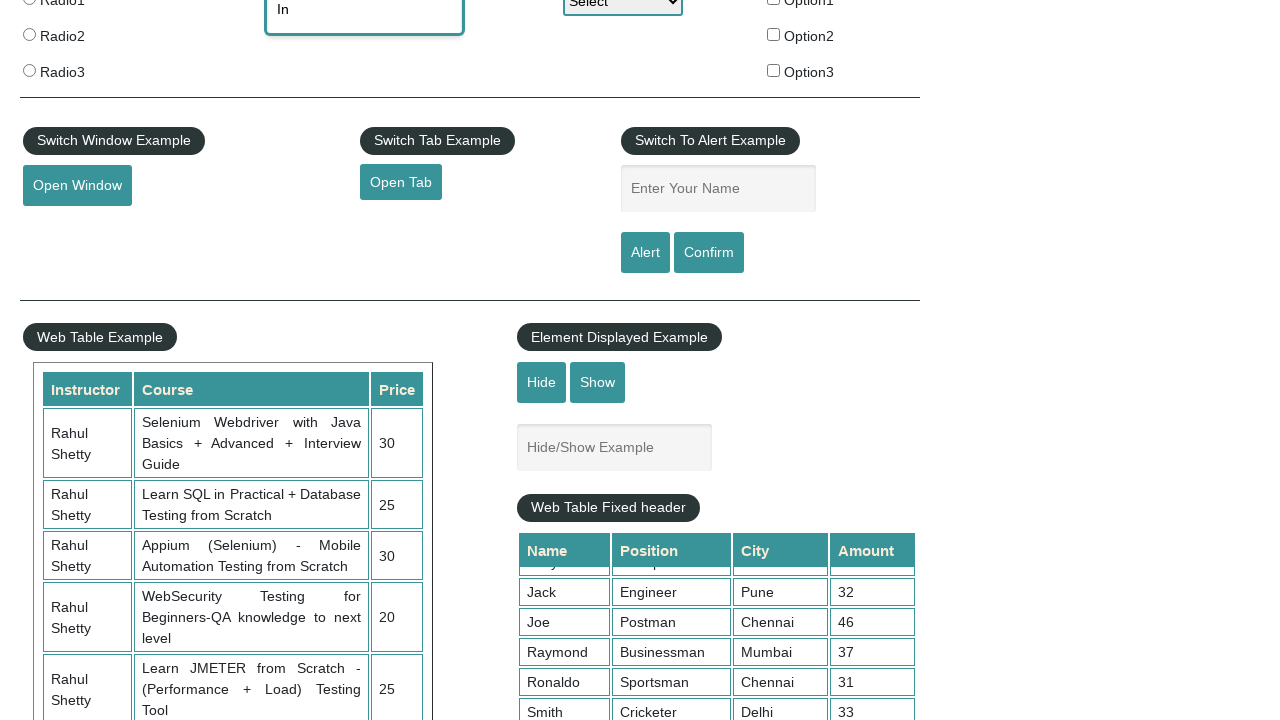

Autocomplete suggestions appeared
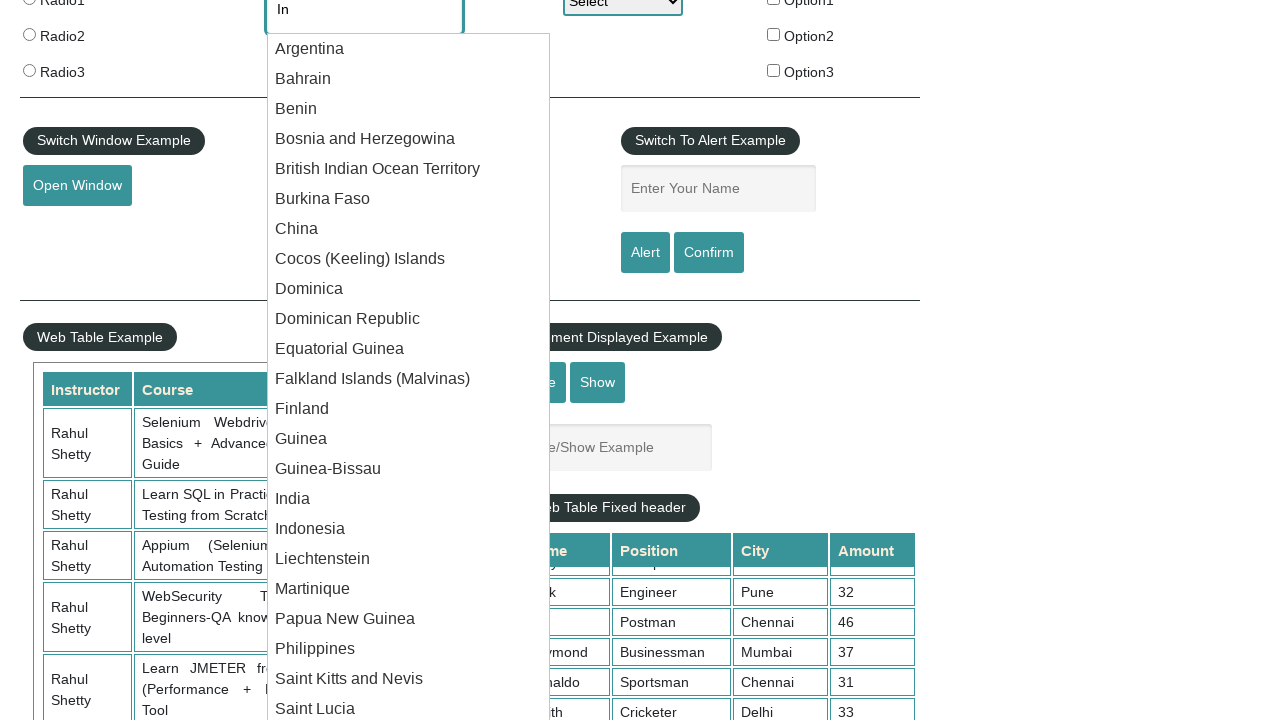

Clicked on 'India' from autocomplete dropdown at (409, 499) on [class='ui-menu-item'] div >> nth=15
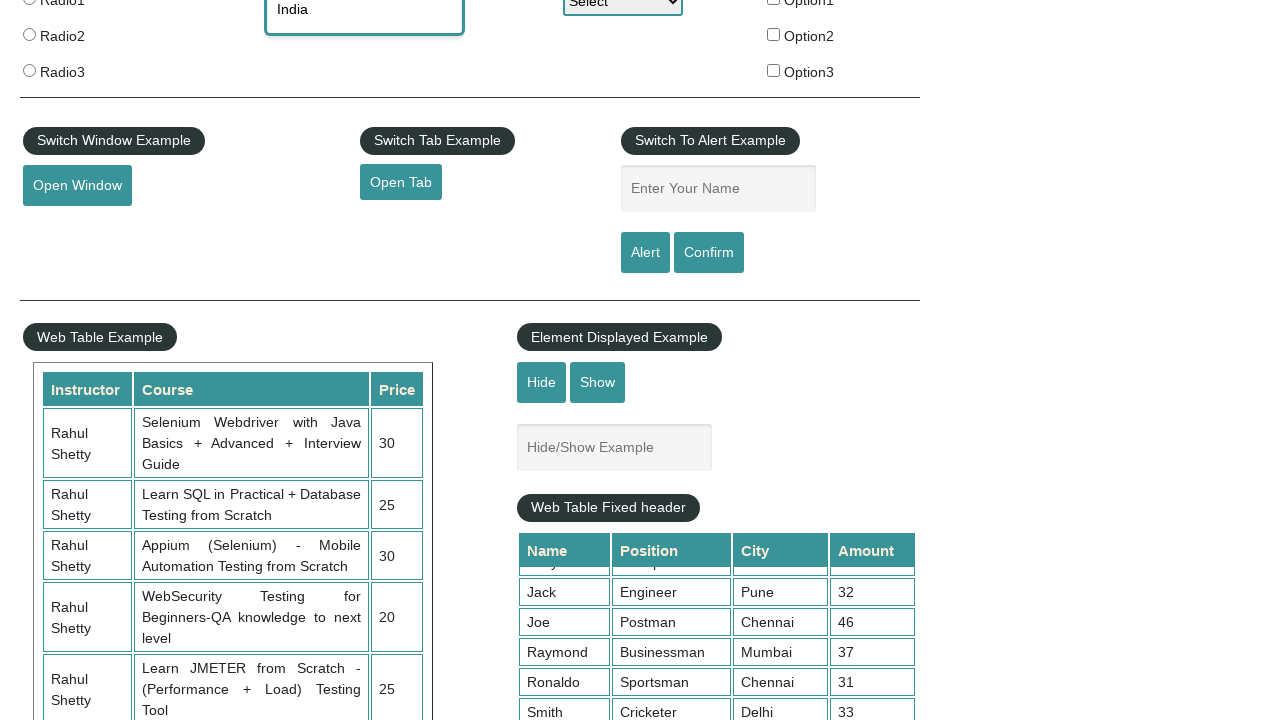

Verified autocomplete field contains 'India'
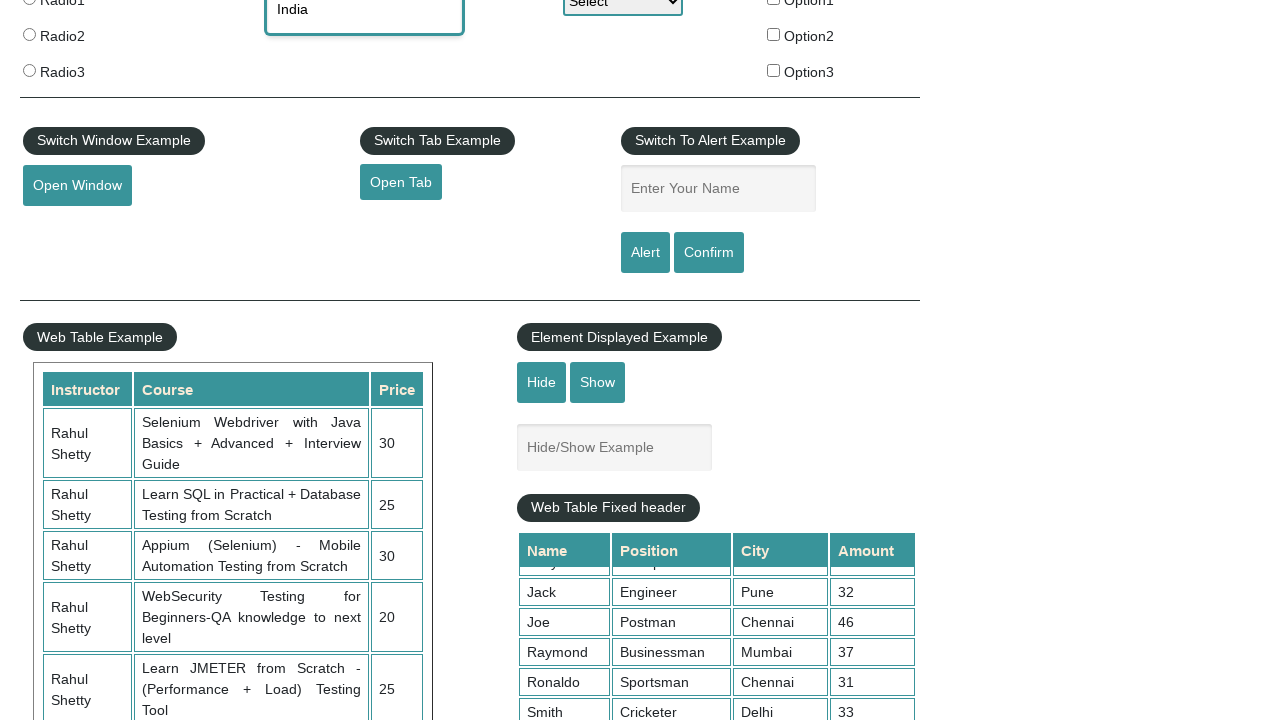

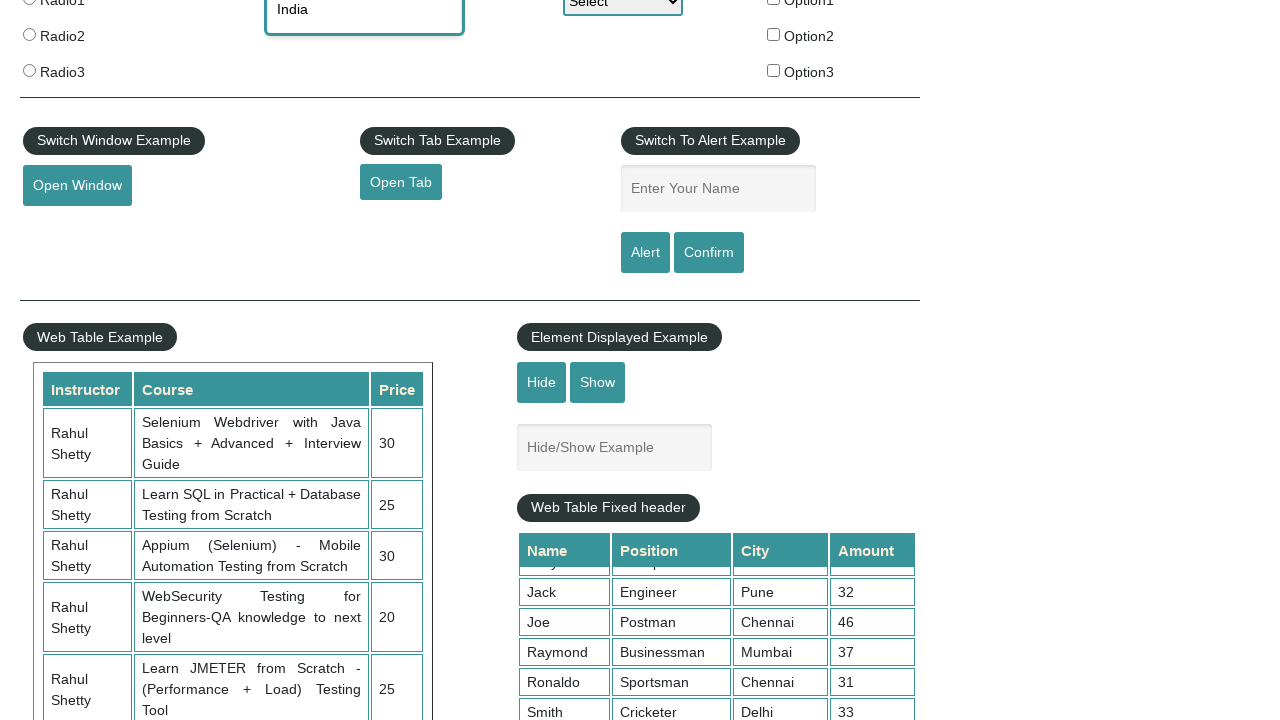